Navigates to Greens Technologies website and accesses Blue Prism Certification Training page through nested menu hover interactions

Starting URL: http://greenstech.in/selenium-course-content.html

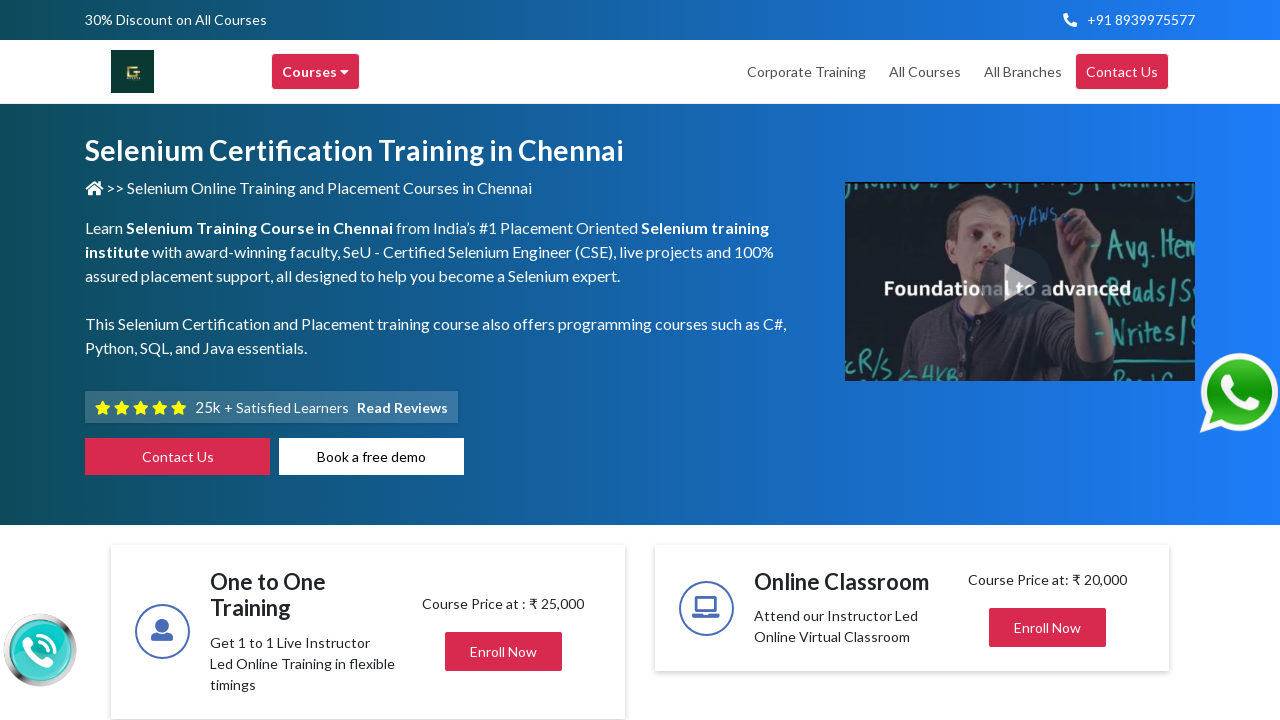

Hovered over Courses menu at (316, 72) on xpath=//div[text()='Courses ']
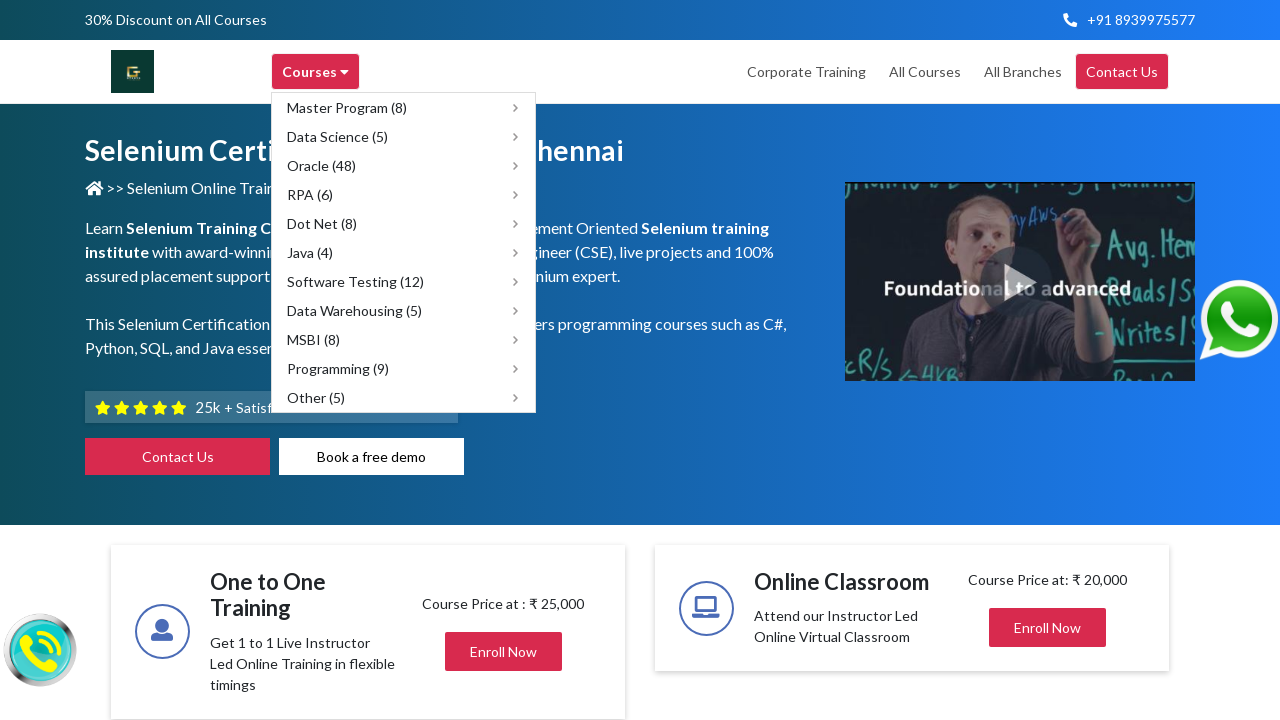

Hovered over RPA submenu at (310, 194) on xpath=//span[text()='RPA (6)']
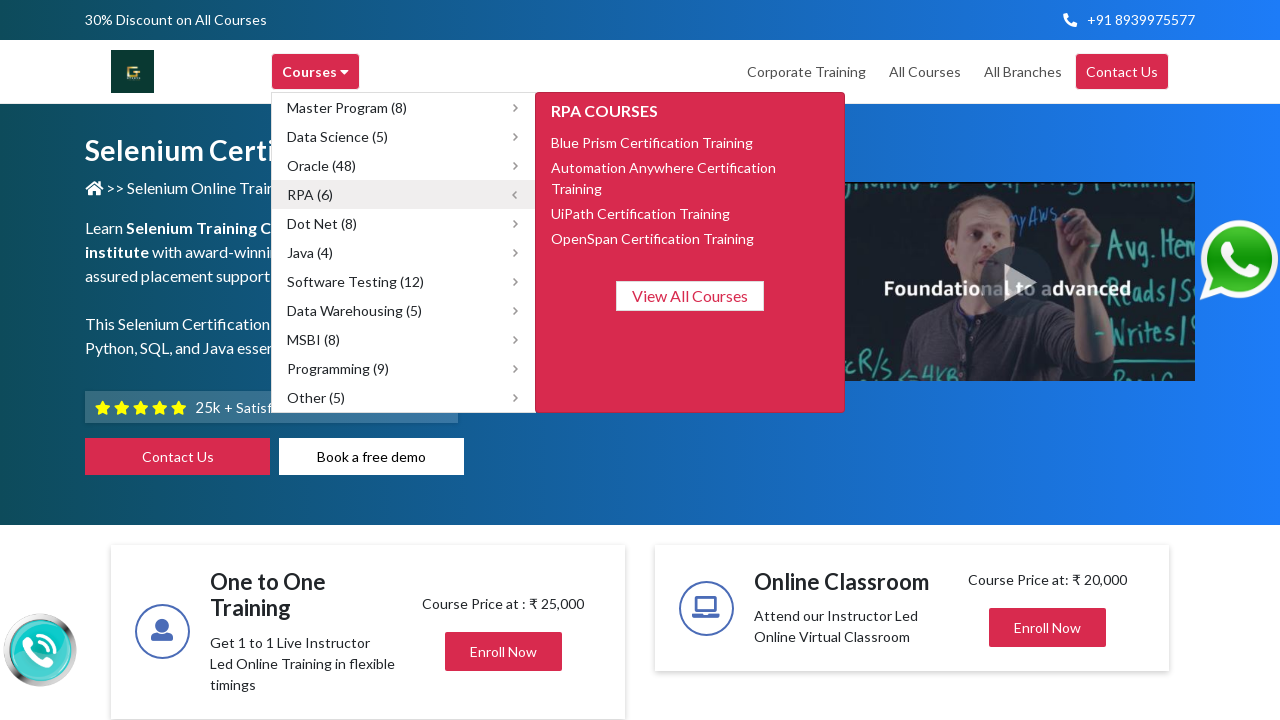

Clicked on Blue Prism Certification Training at (652, 142) on xpath=//span[text()='Blue Prism Certification Training']
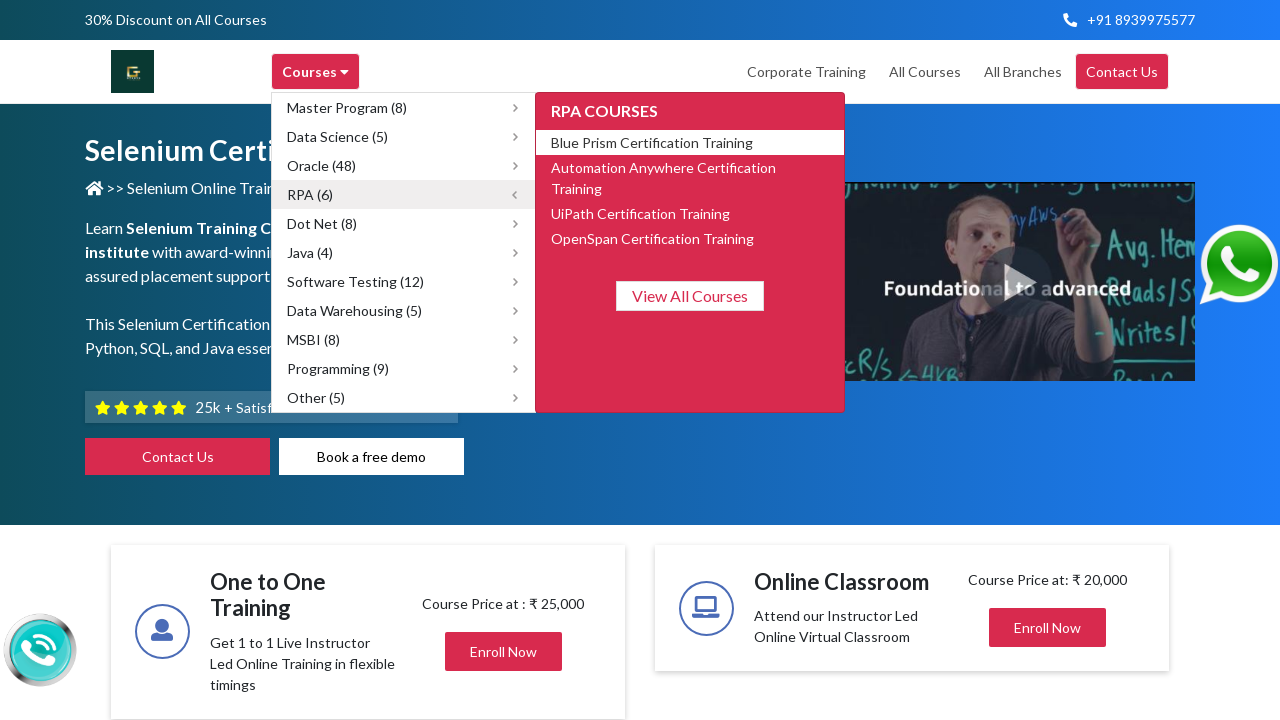

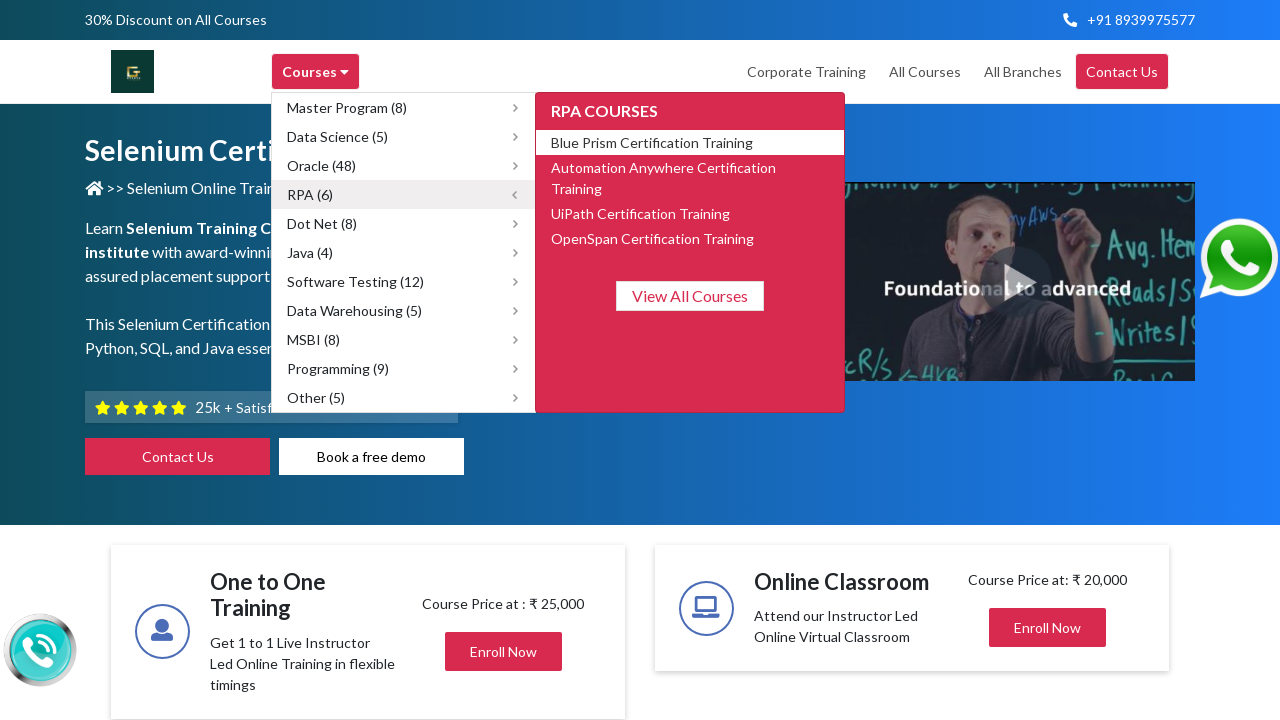